Tests a web form by filling in a text field and submitting it, then verifying the success message

Starting URL: https://www.selenium.dev/selenium/web/web-form.html

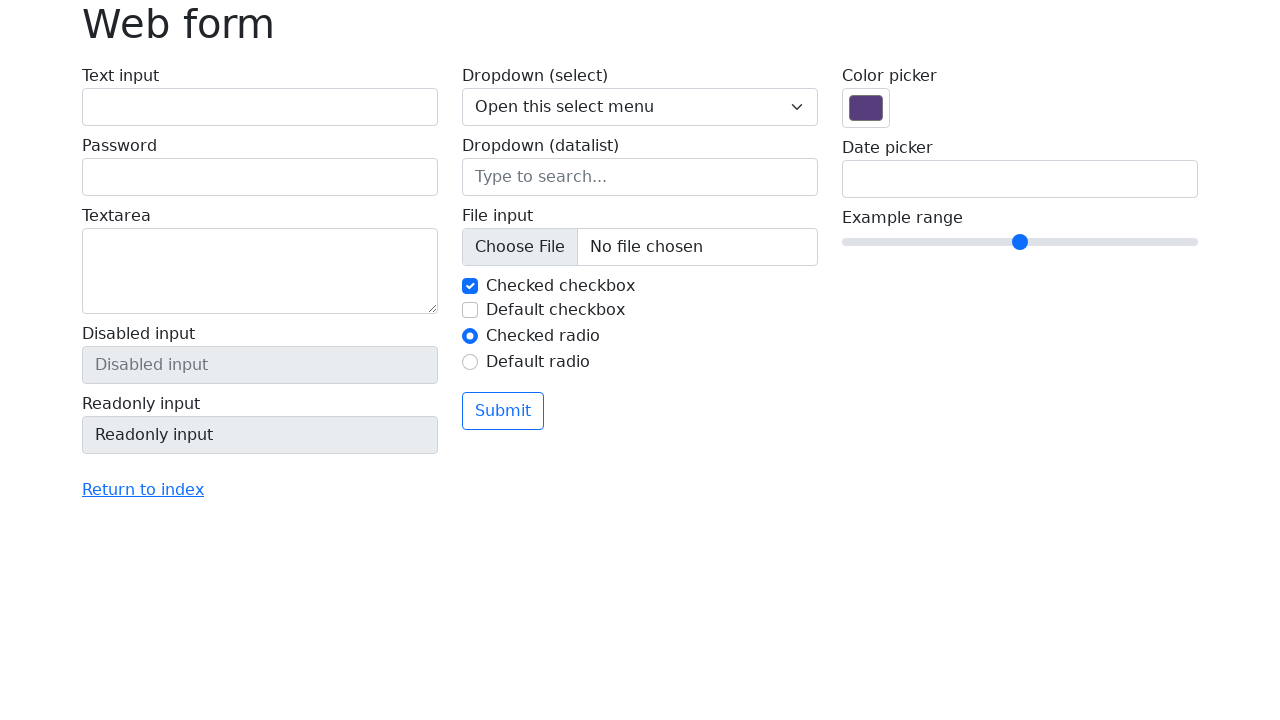

Filled text field with 'Selenium' on input[name='my-text']
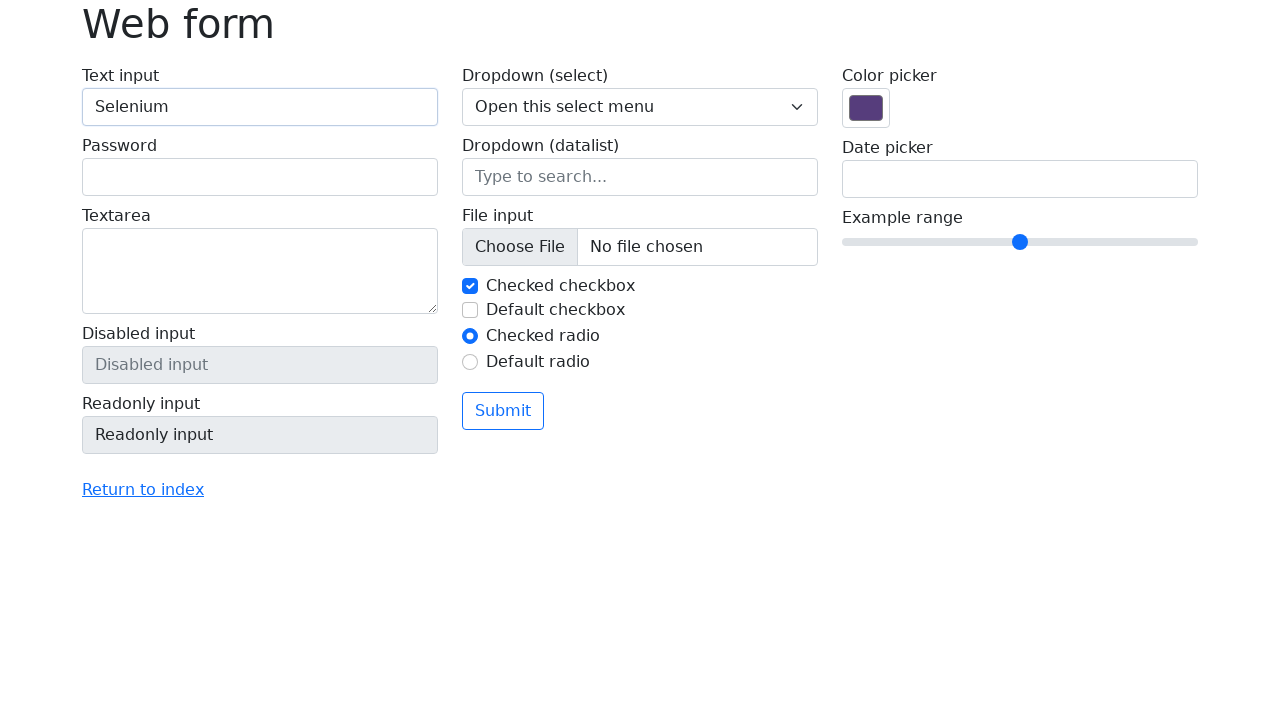

Clicked the submit button at (503, 411) on button
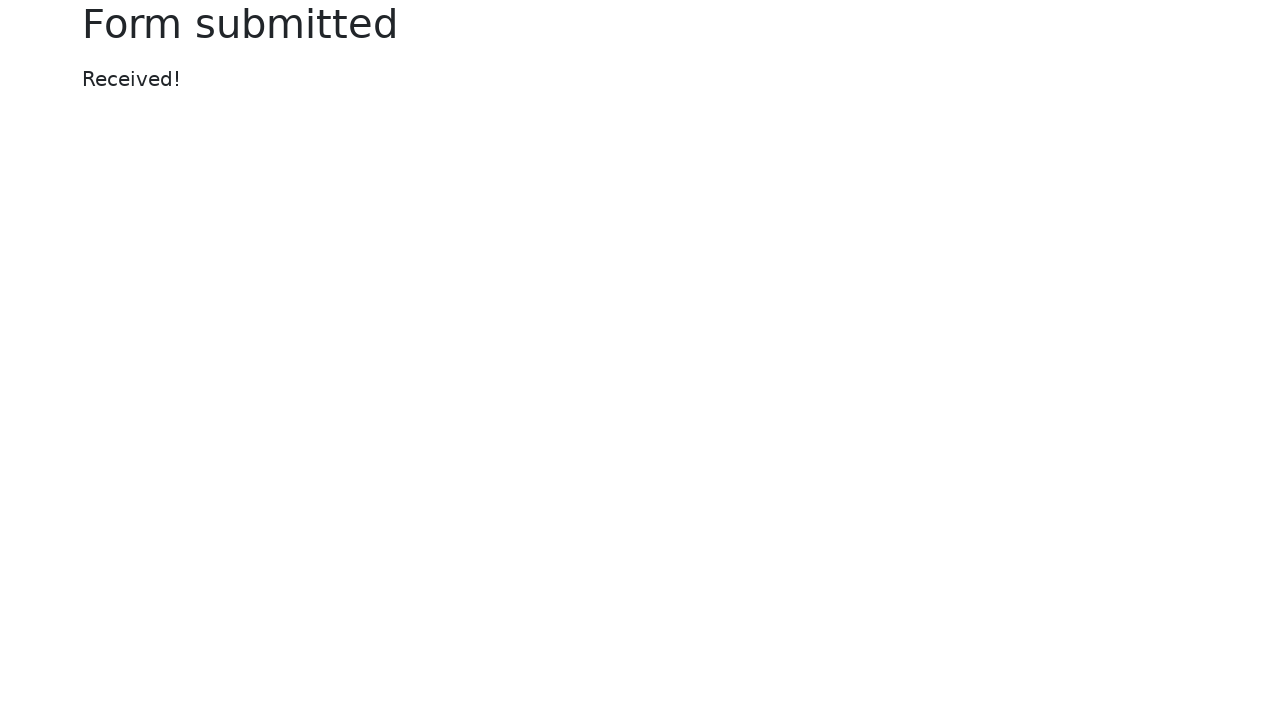

Success message appeared after form submission
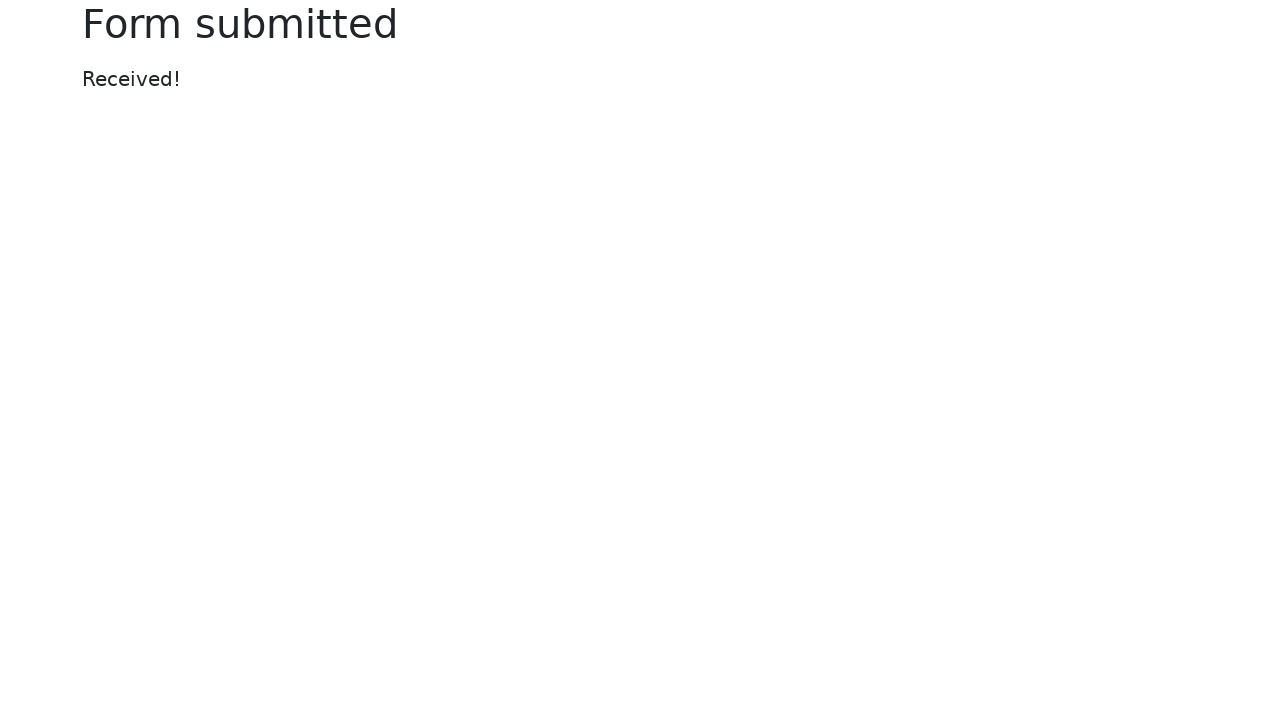

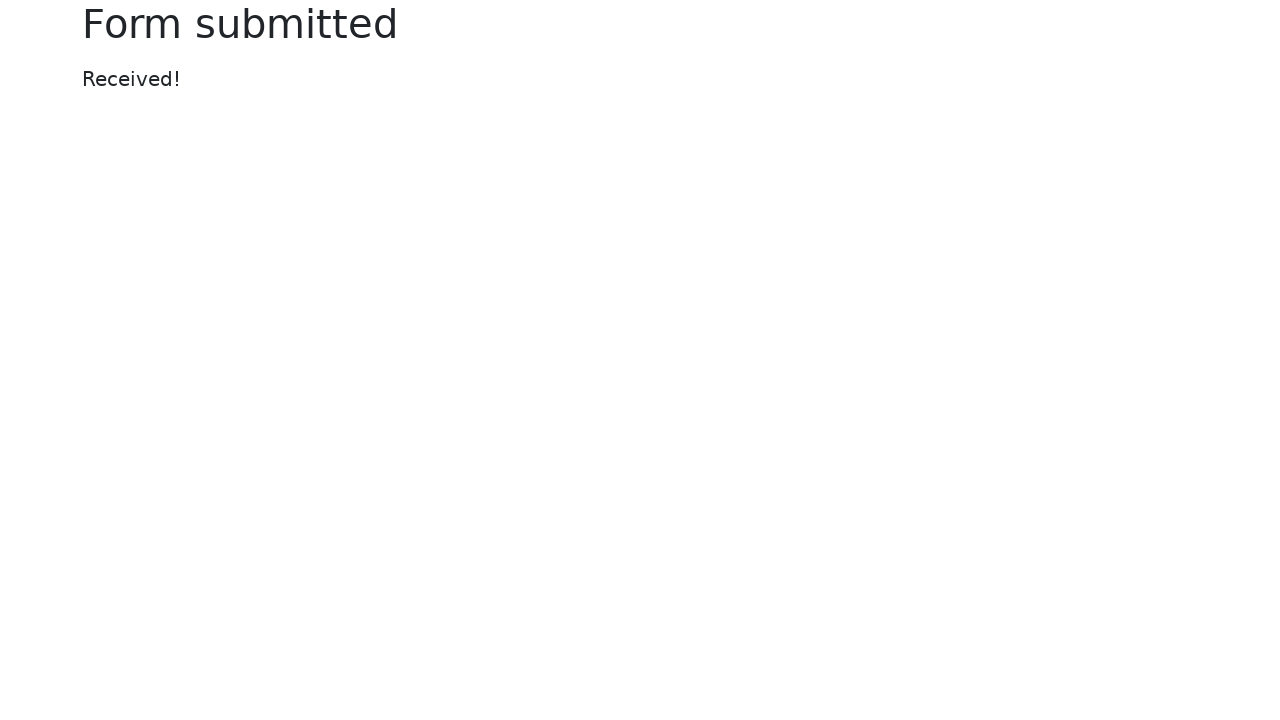